Tests that the browser back button works correctly with filter navigation

Starting URL: https://demo.playwright.dev/todomvc

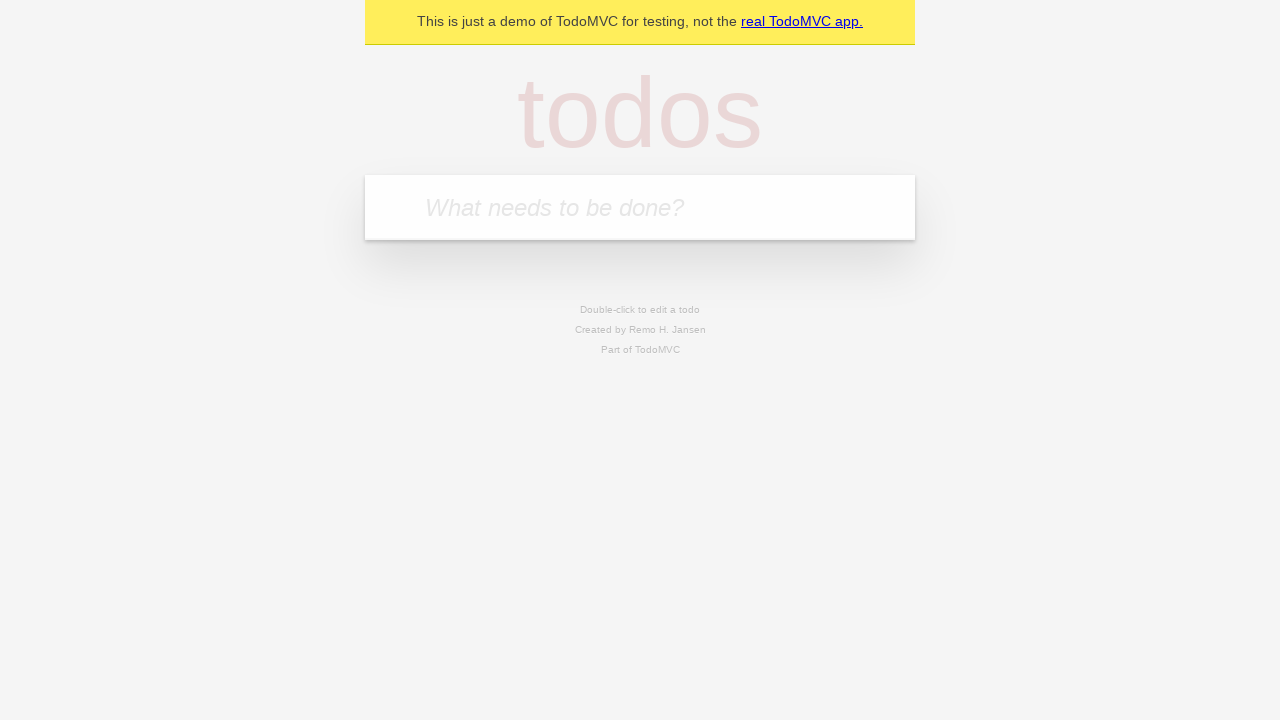

Filled new todo input with 'buy some cheese' on .new-todo
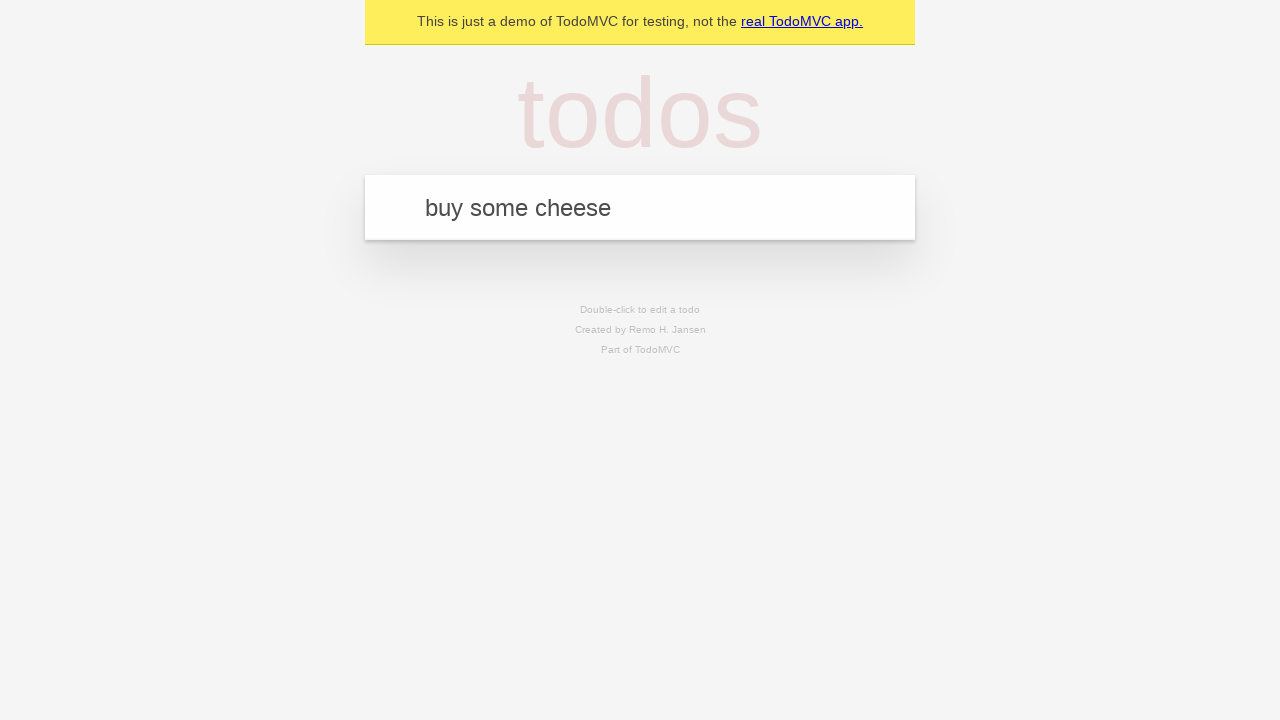

Pressed Enter to add first todo on .new-todo
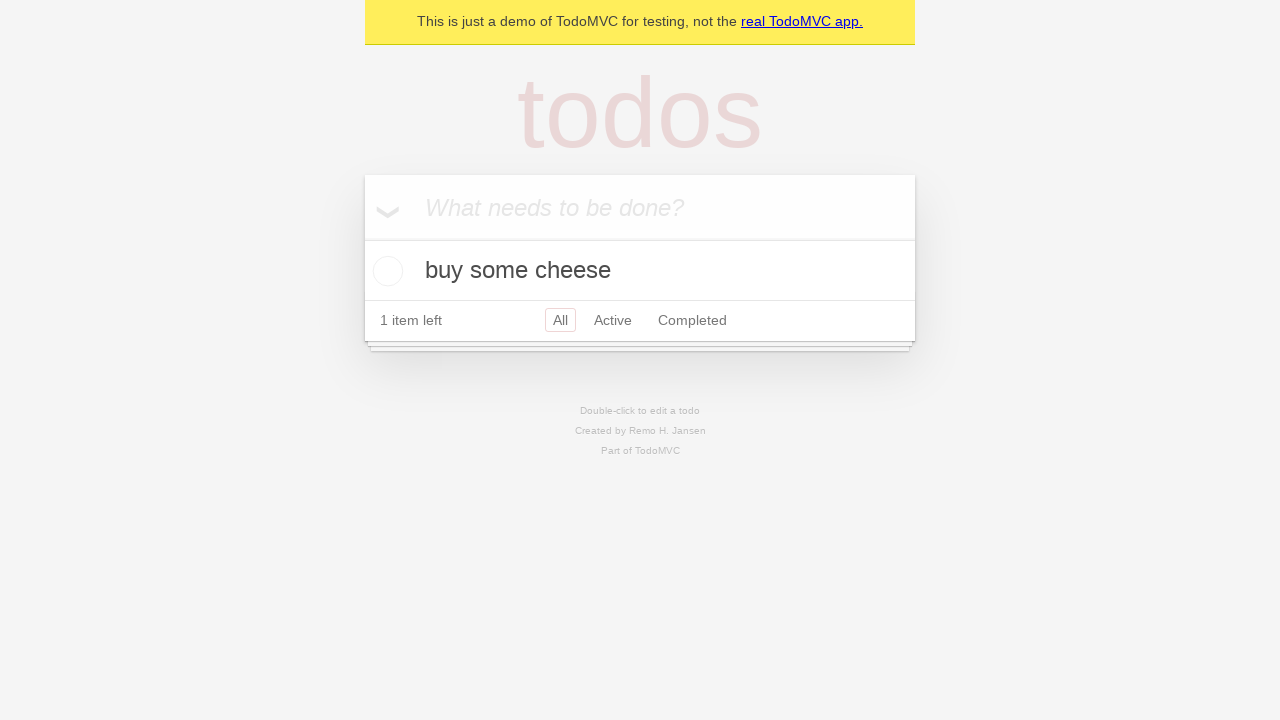

Filled new todo input with 'feed the cat' on .new-todo
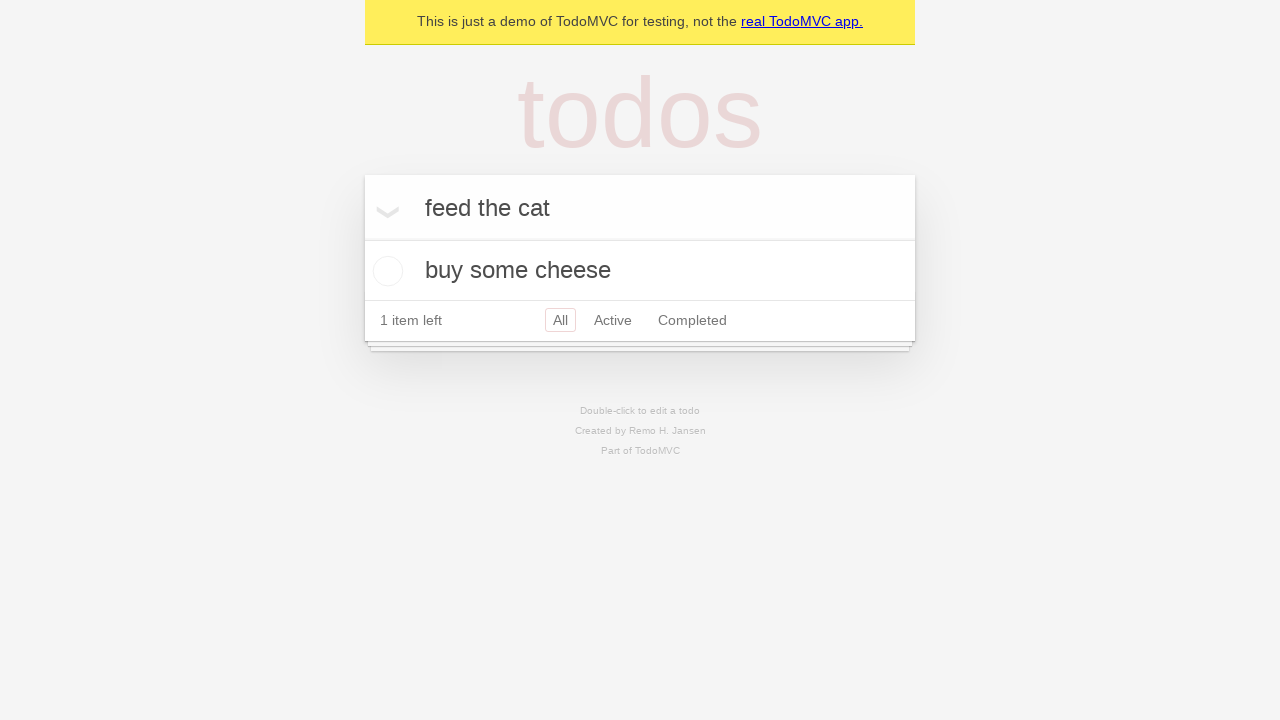

Pressed Enter to add second todo on .new-todo
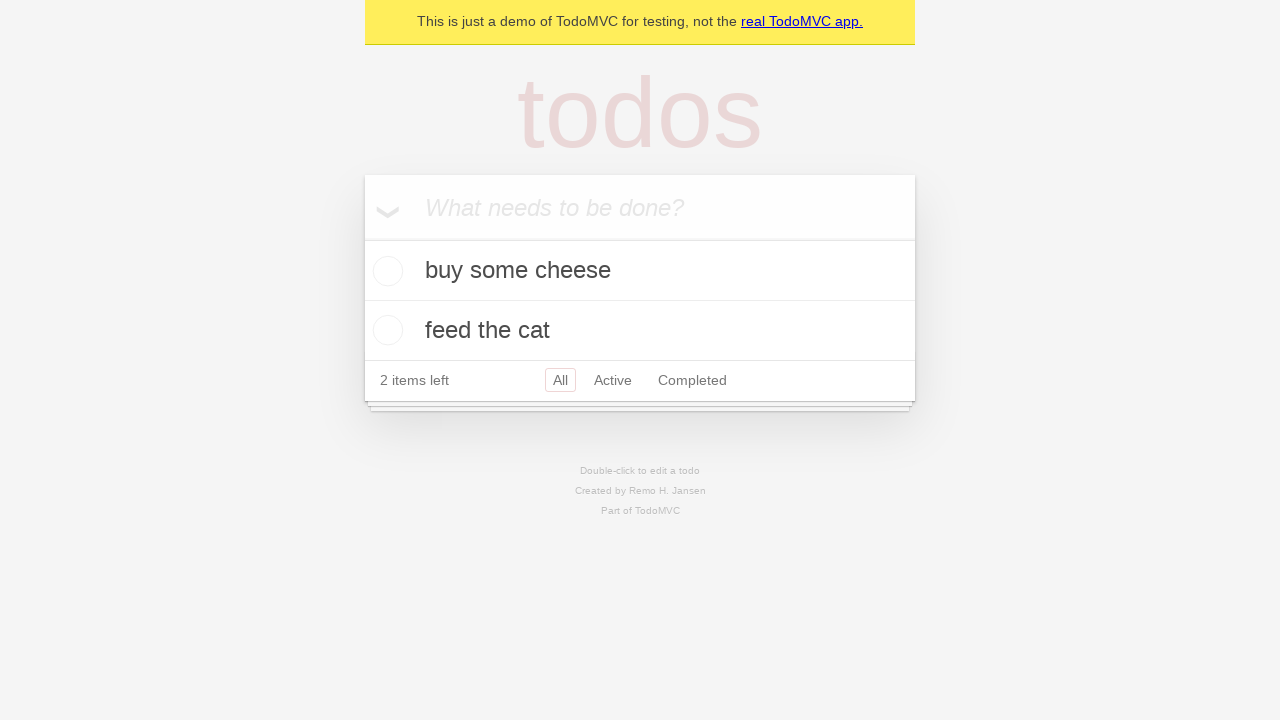

Filled new todo input with 'book a doctors appointment' on .new-todo
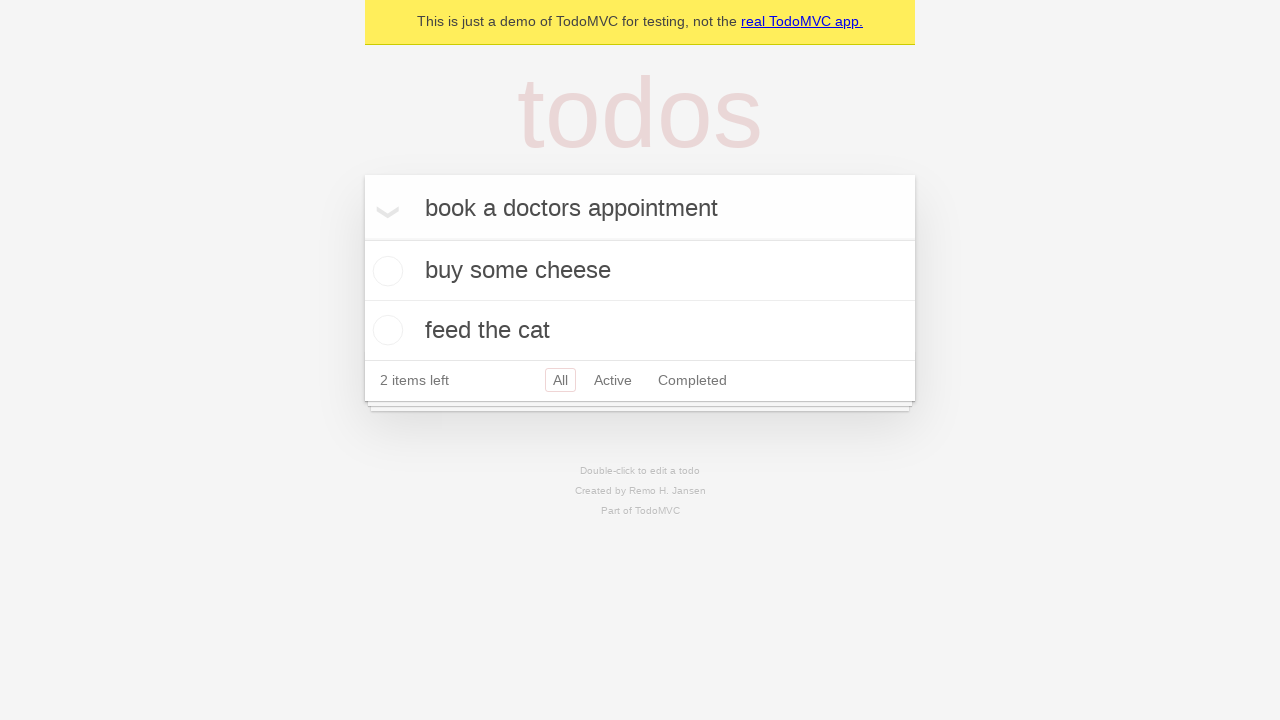

Pressed Enter to add third todo on .new-todo
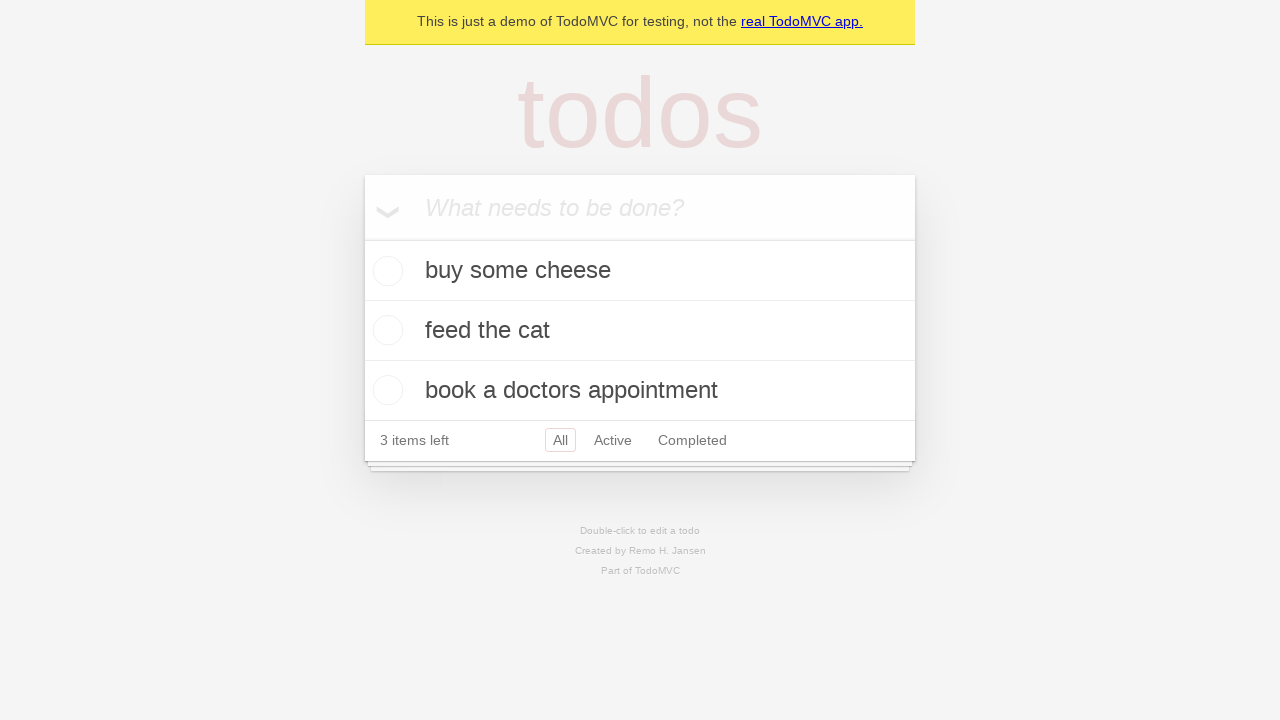

Checked the second todo item at (385, 330) on .todo-list li .toggle >> nth=1
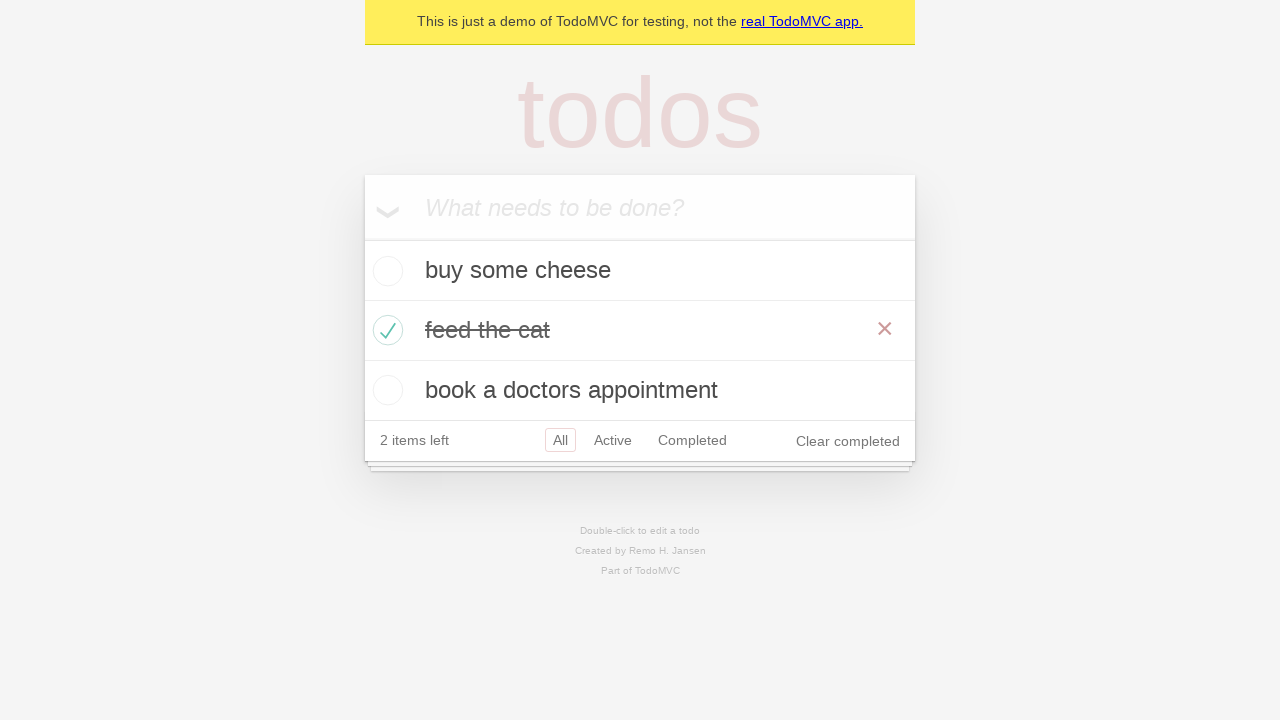

Clicked 'All' filter at (560, 440) on .filters >> text=All
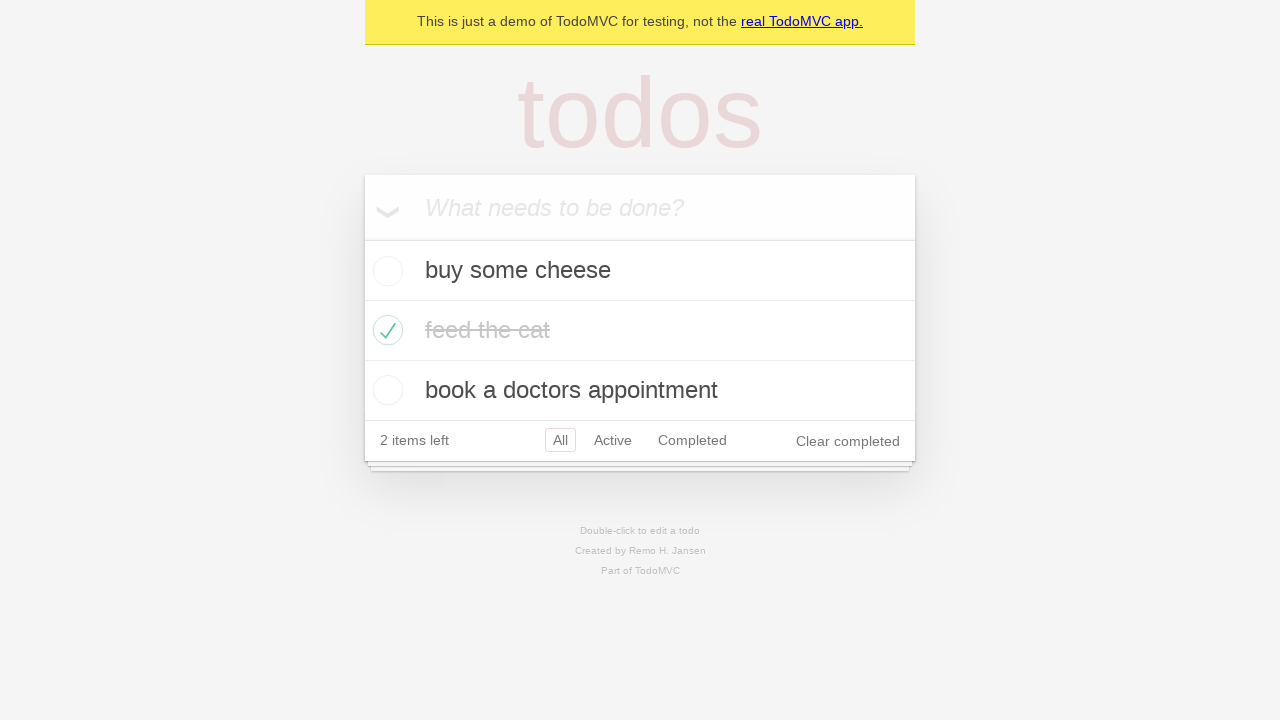

Clicked 'Active' filter at (613, 440) on .filters >> text=Active
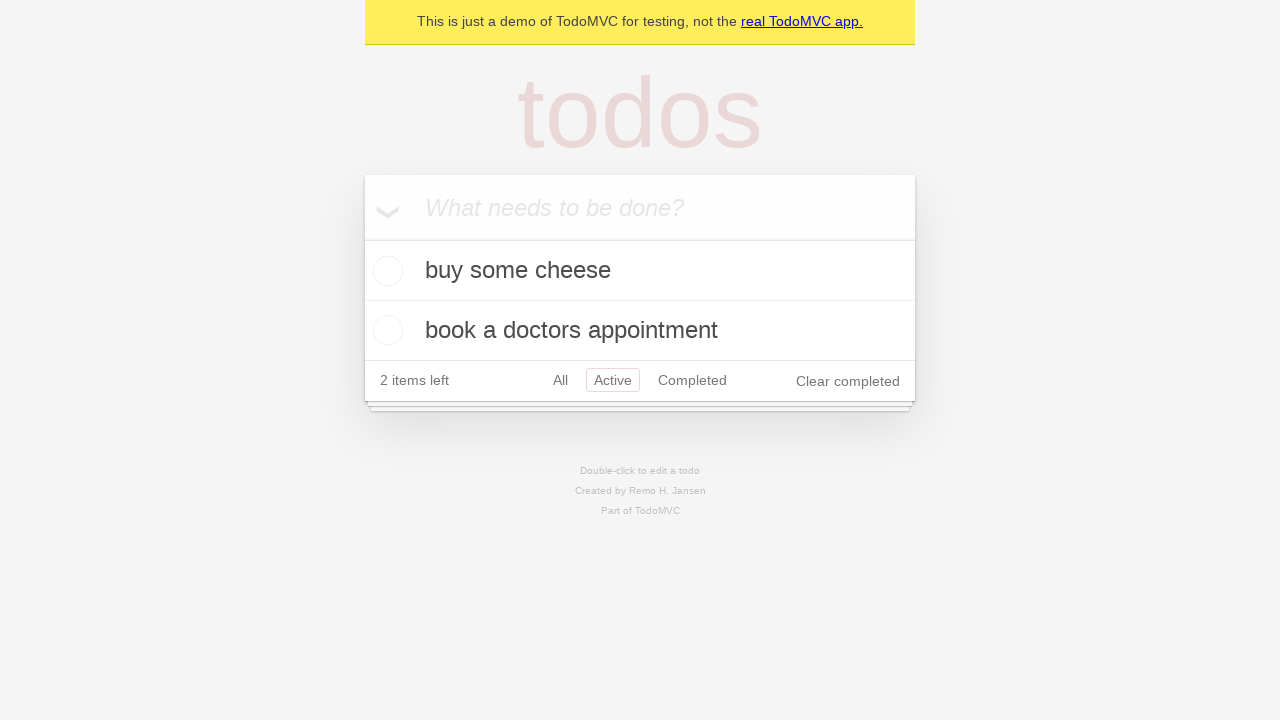

Clicked 'Completed' filter at (692, 380) on .filters >> text=Completed
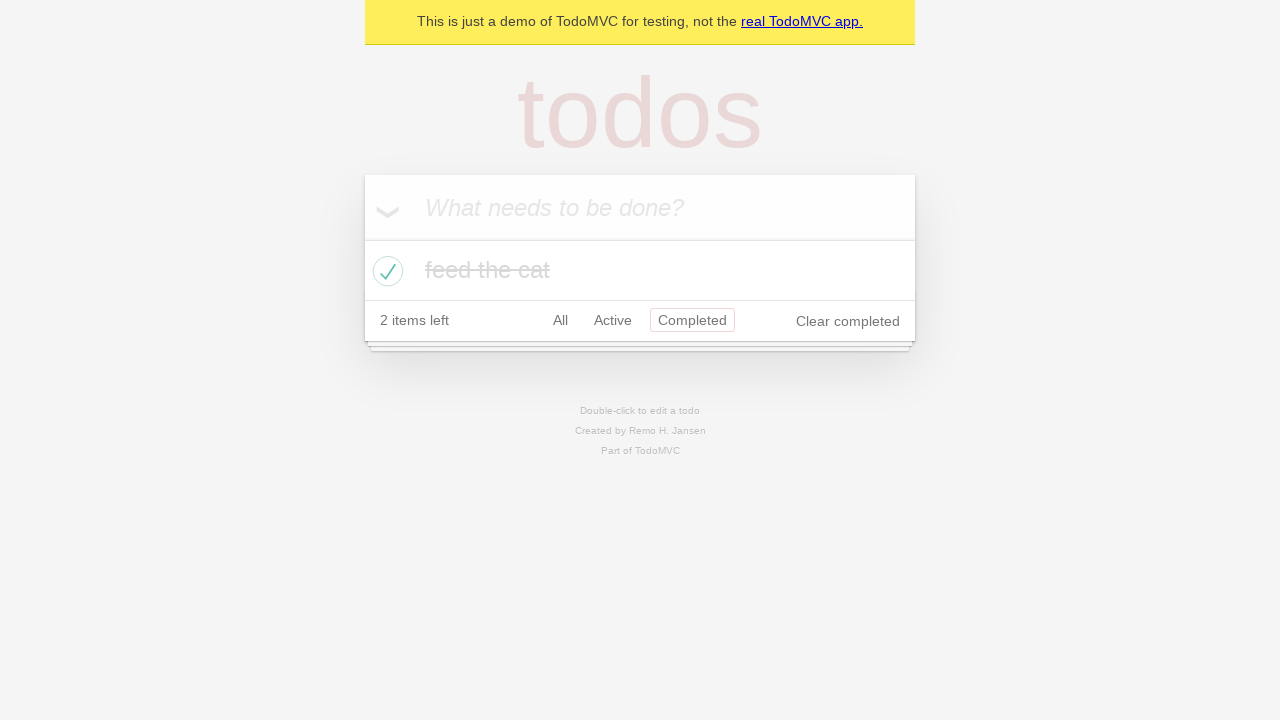

Navigated back to 'Active' filter
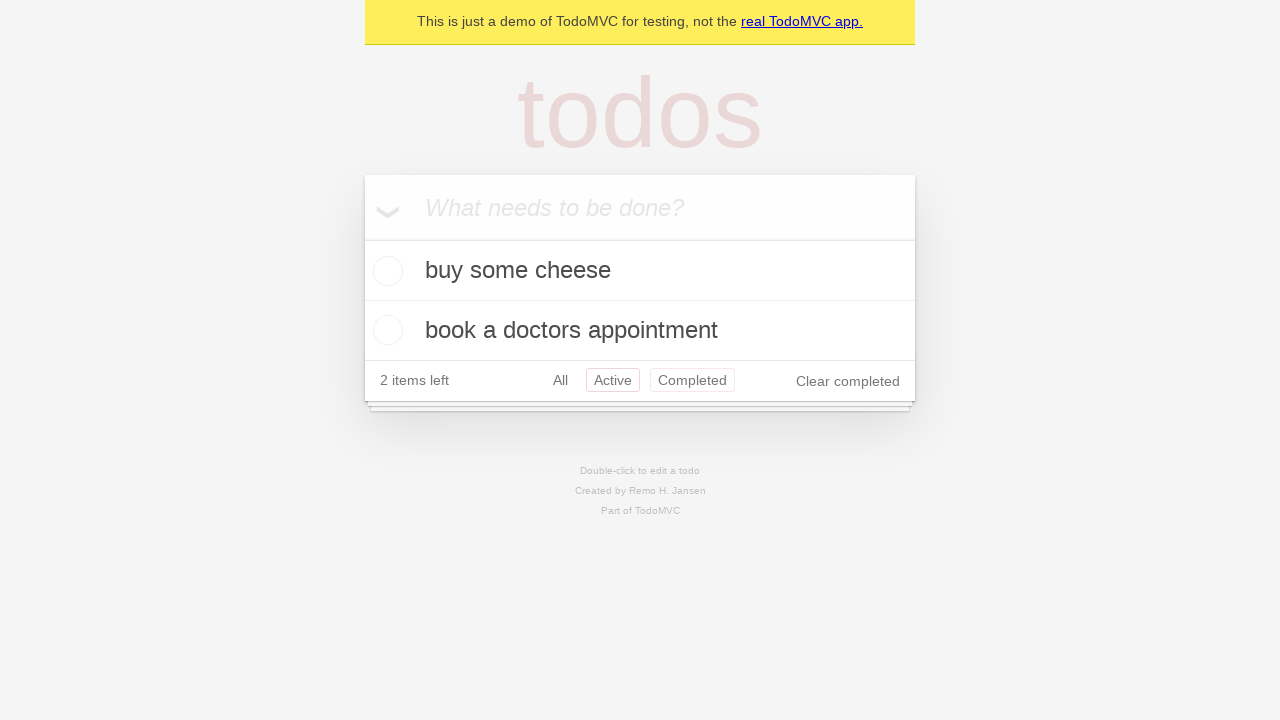

Navigated back to 'All' filter
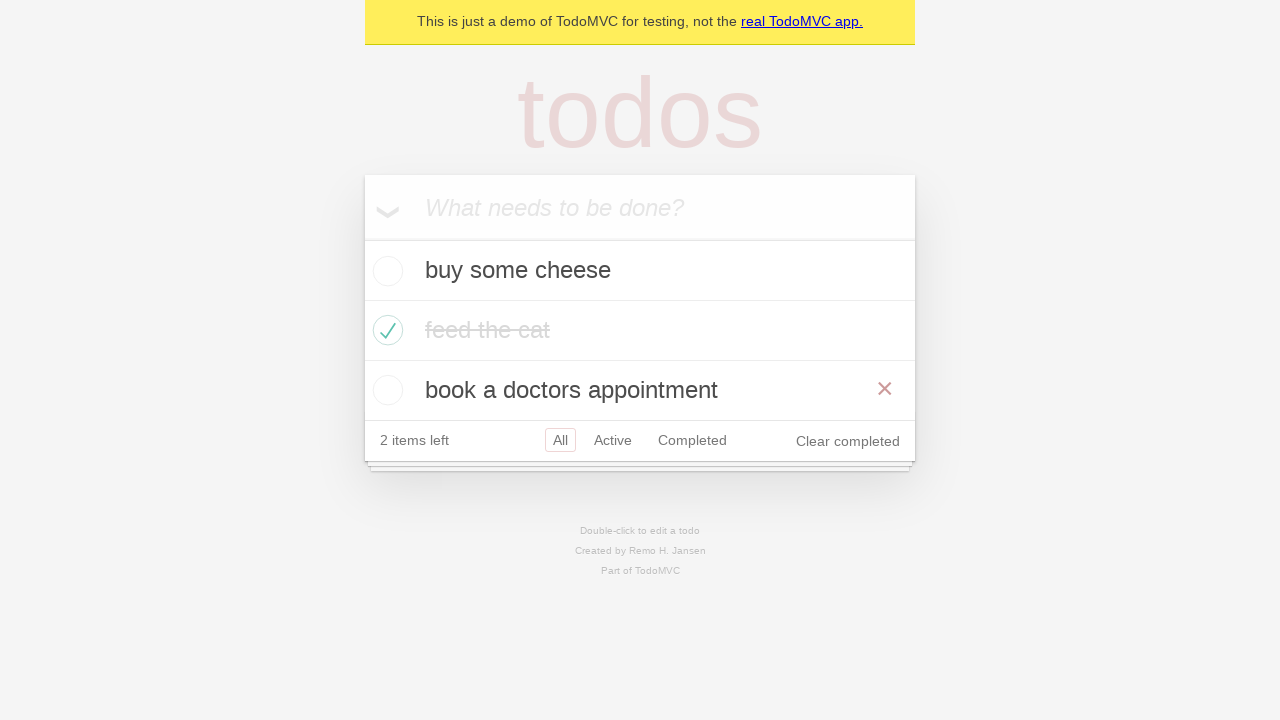

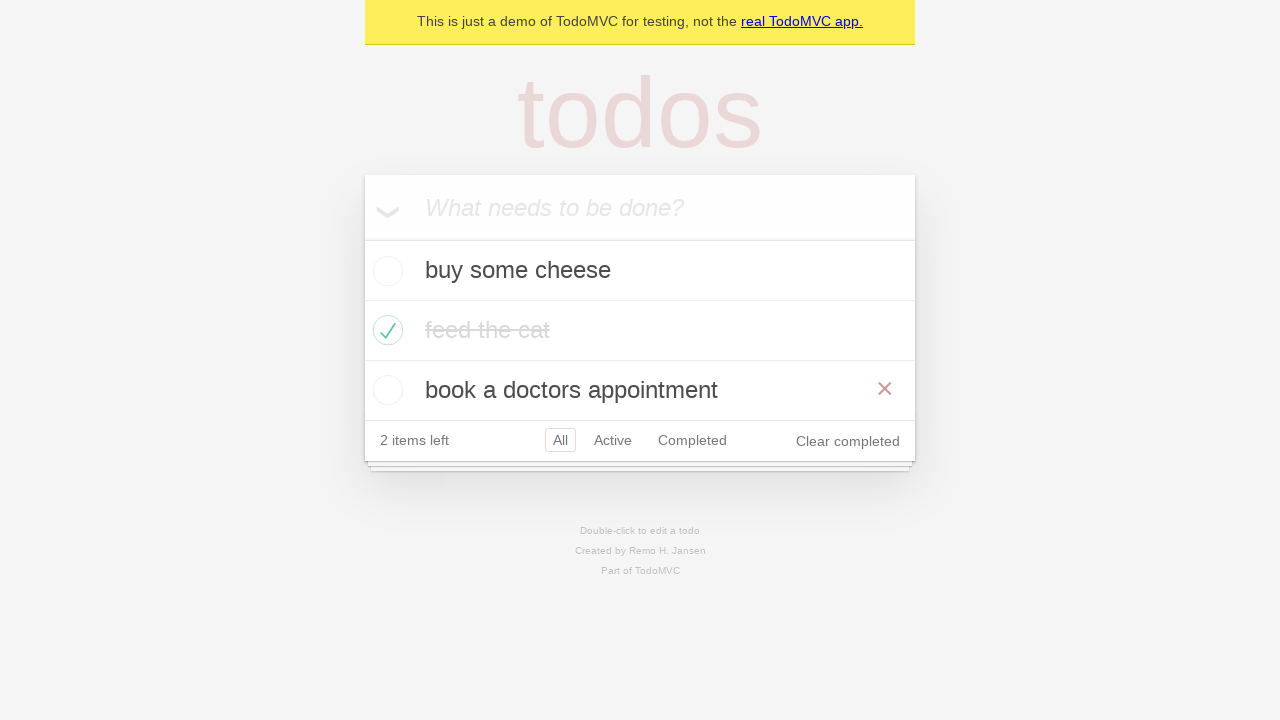